Tests slider functionality by dragging range slider handles to adjust values within an iframe

Starting URL: https://jqueryui.com/slider/#range

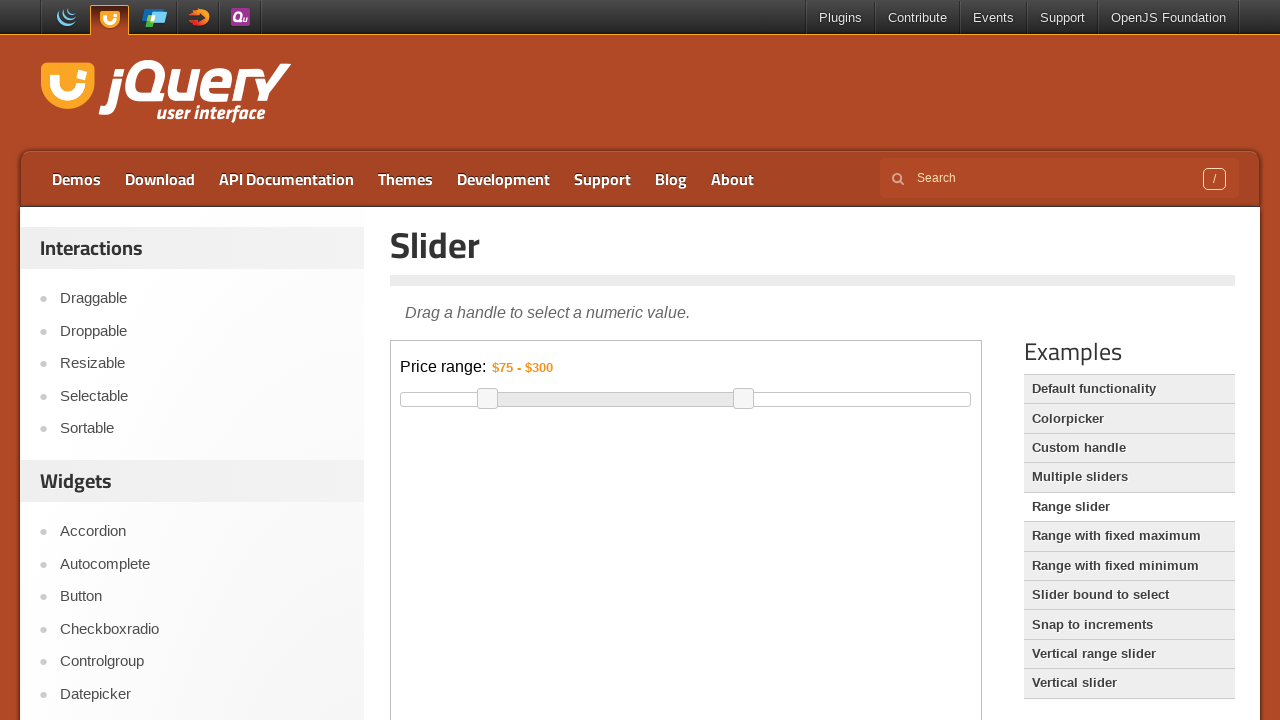

Located the demo iframe
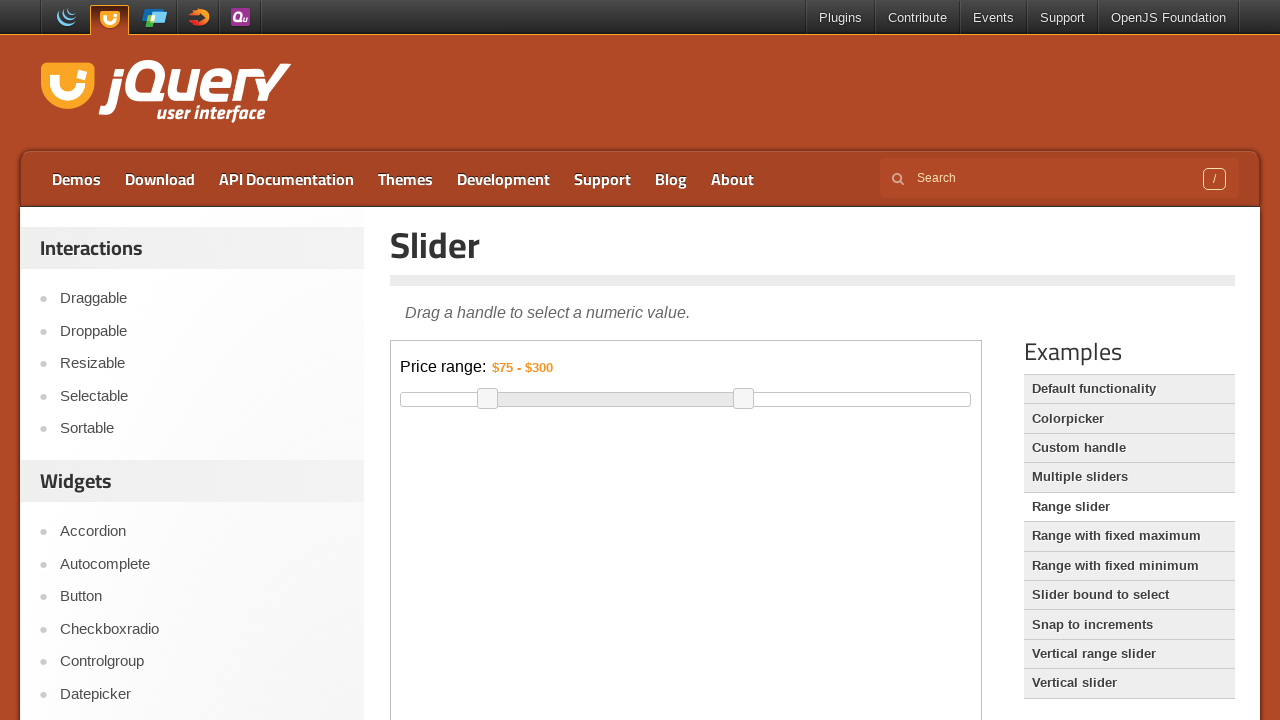

Located the left slider handle
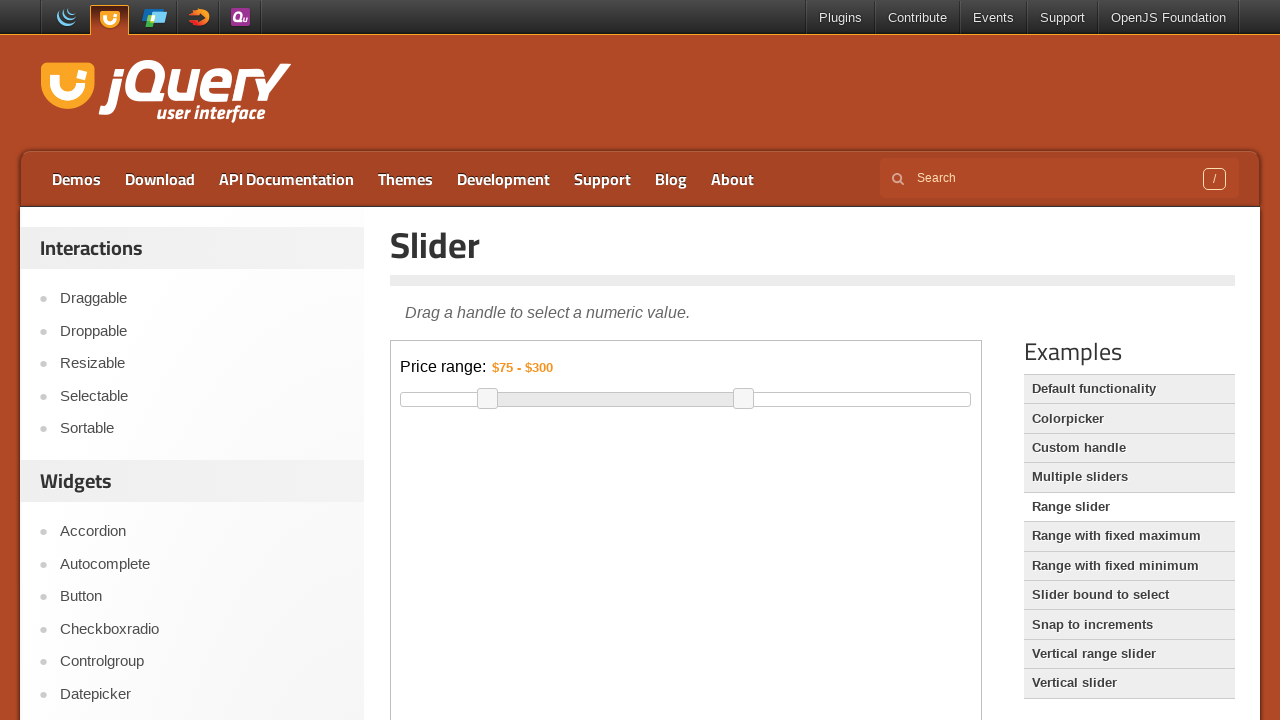

Located the right slider handle
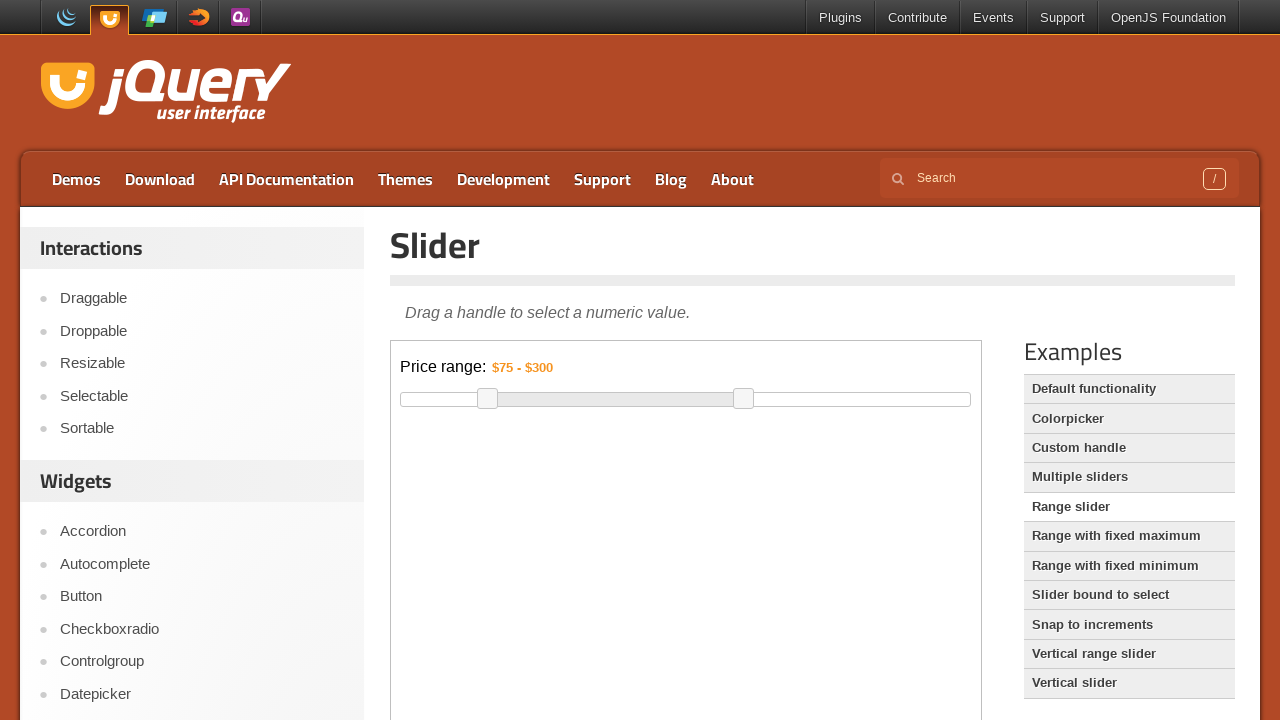

Retrieved left handle bounding box
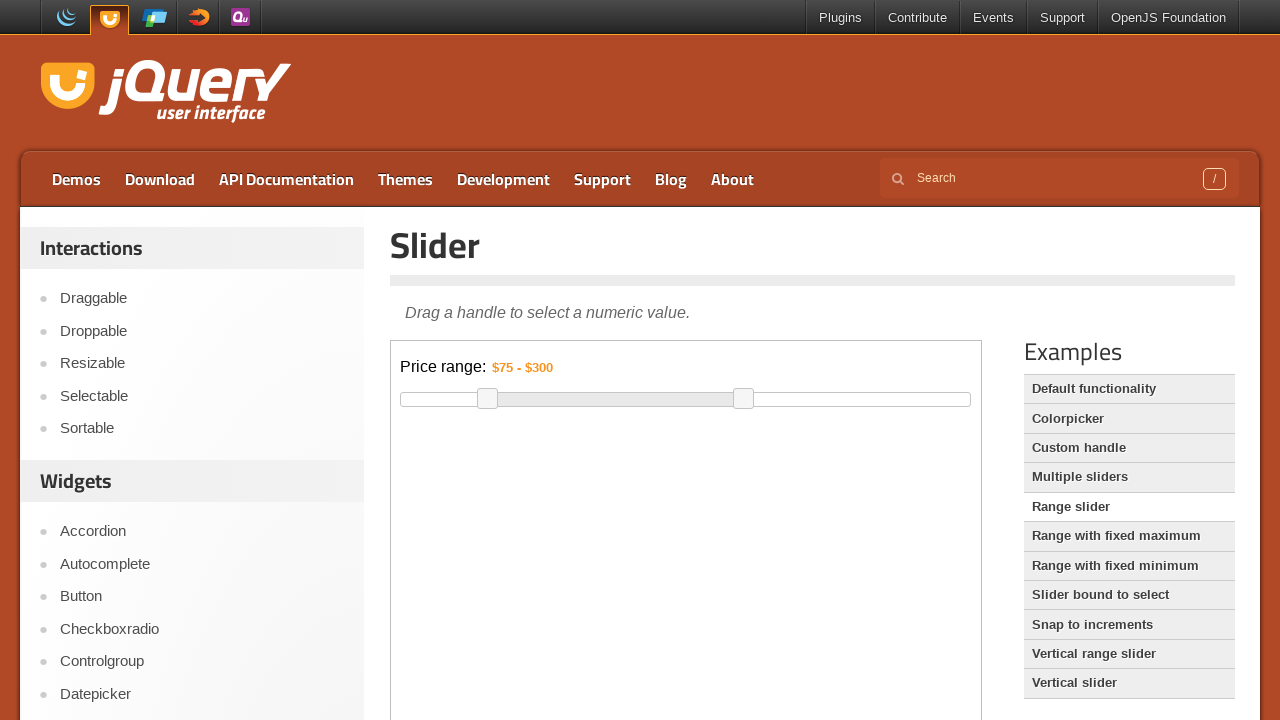

Moved mouse to left slider handle position at (487, 399)
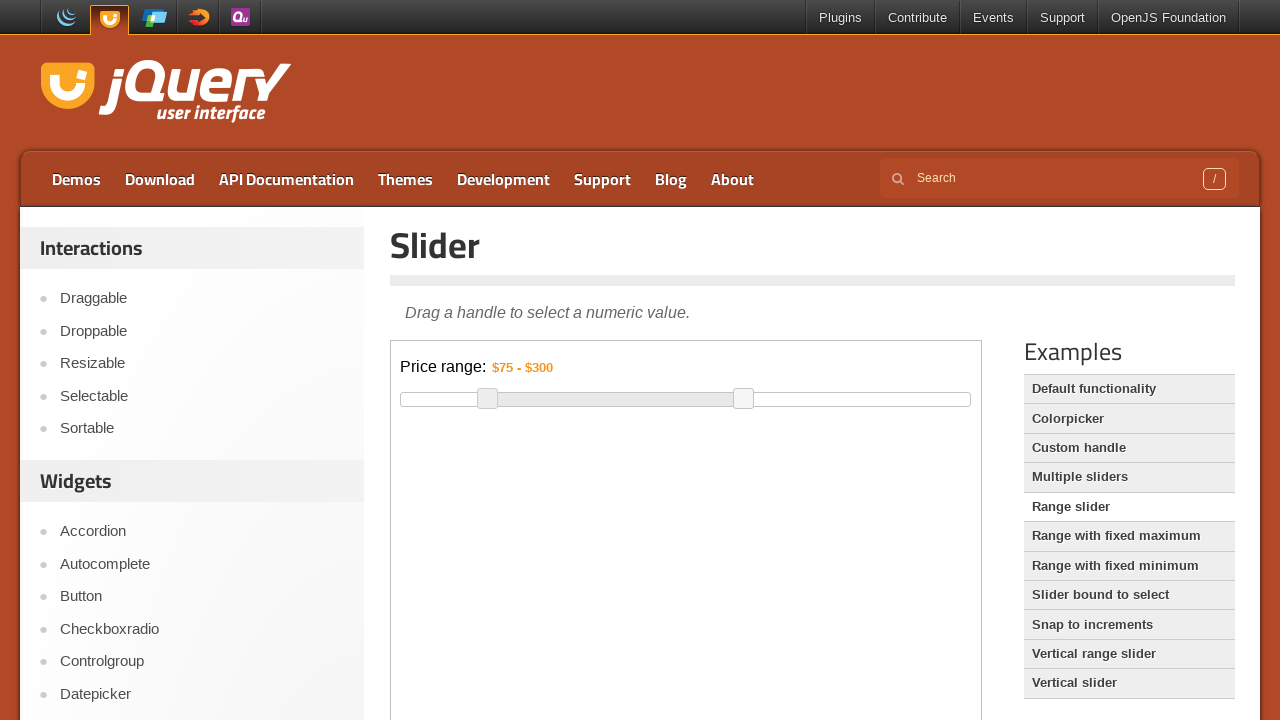

Pressed mouse button down on left handle at (487, 399)
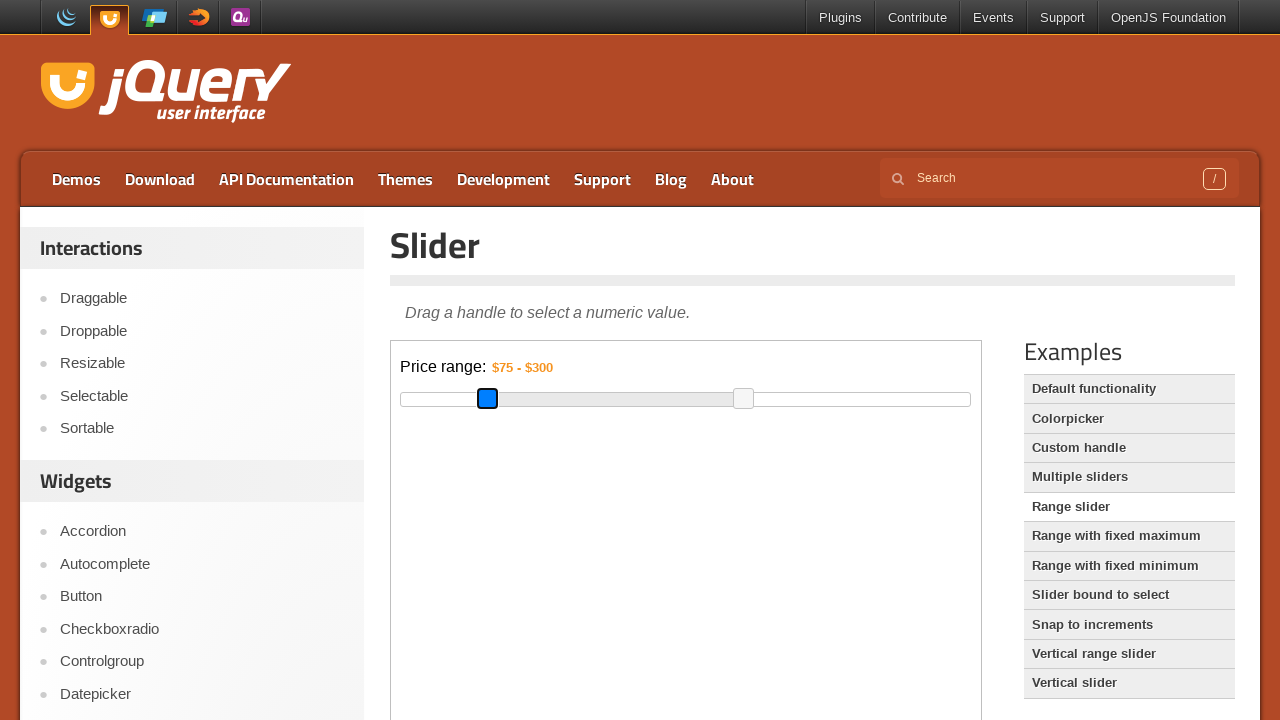

Dragged left handle 100 pixels to the right at (577, 399)
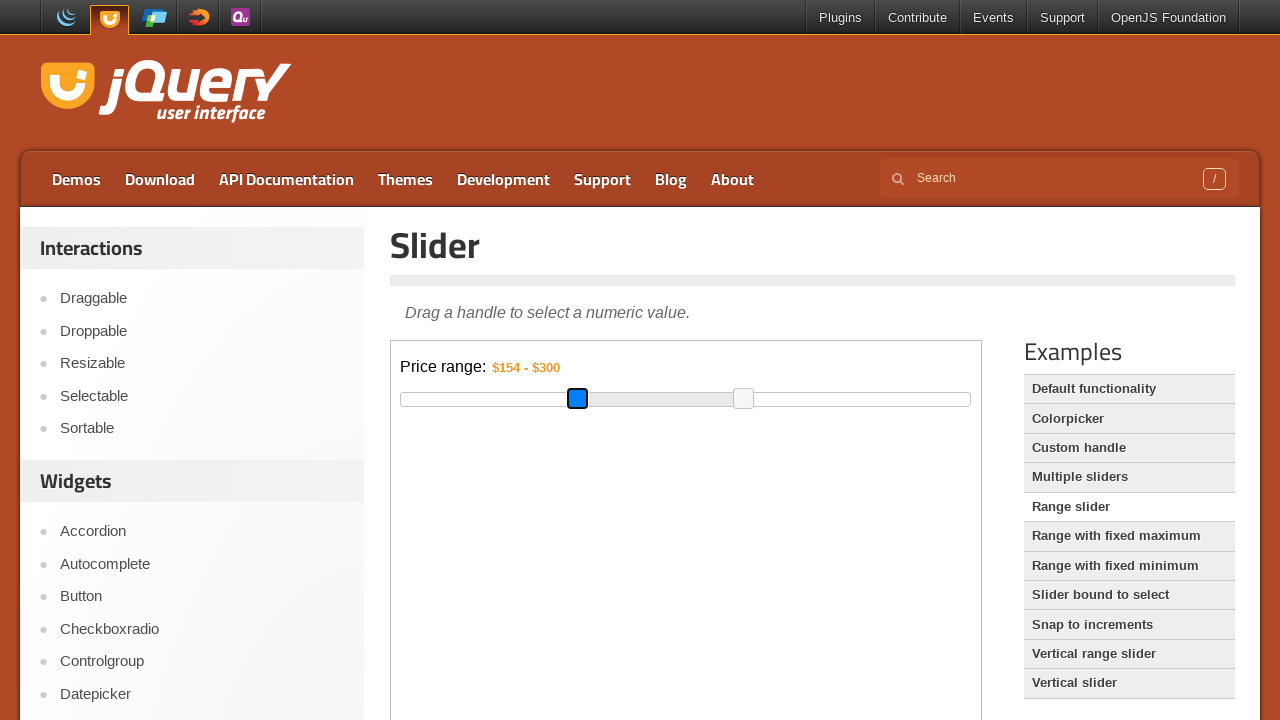

Released mouse button, completed left handle drag at (577, 399)
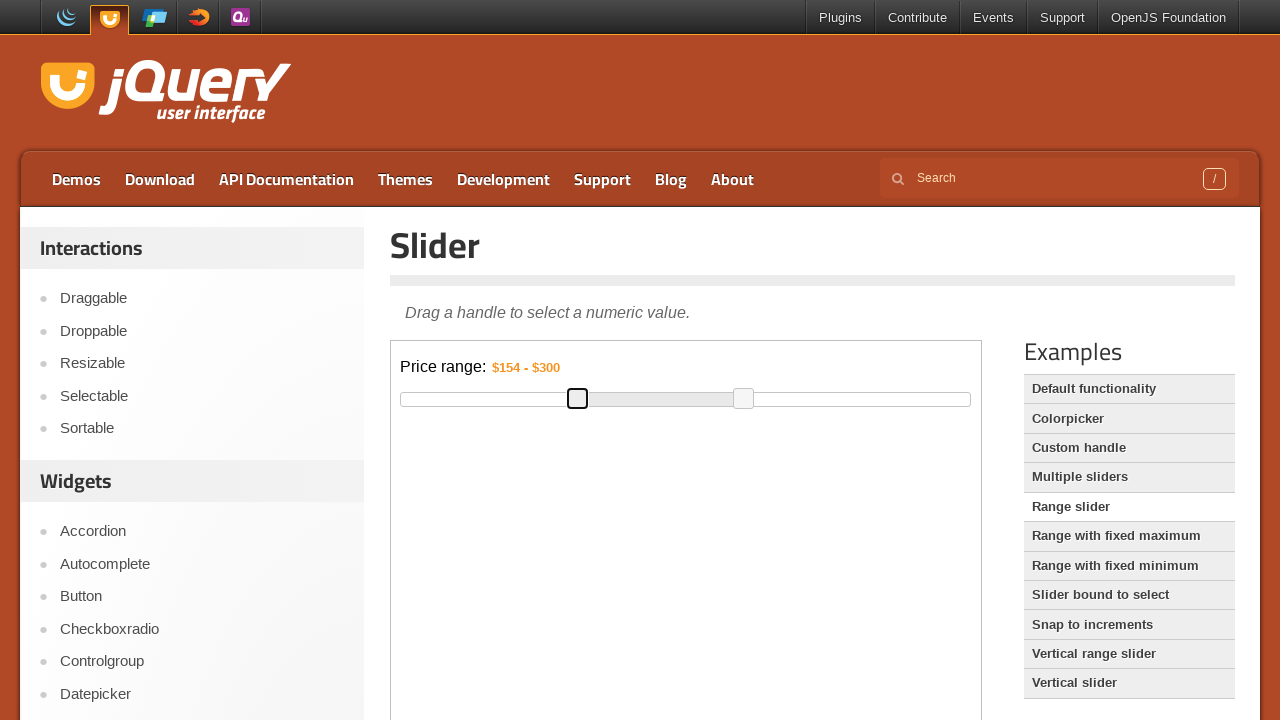

Retrieved right handle bounding box
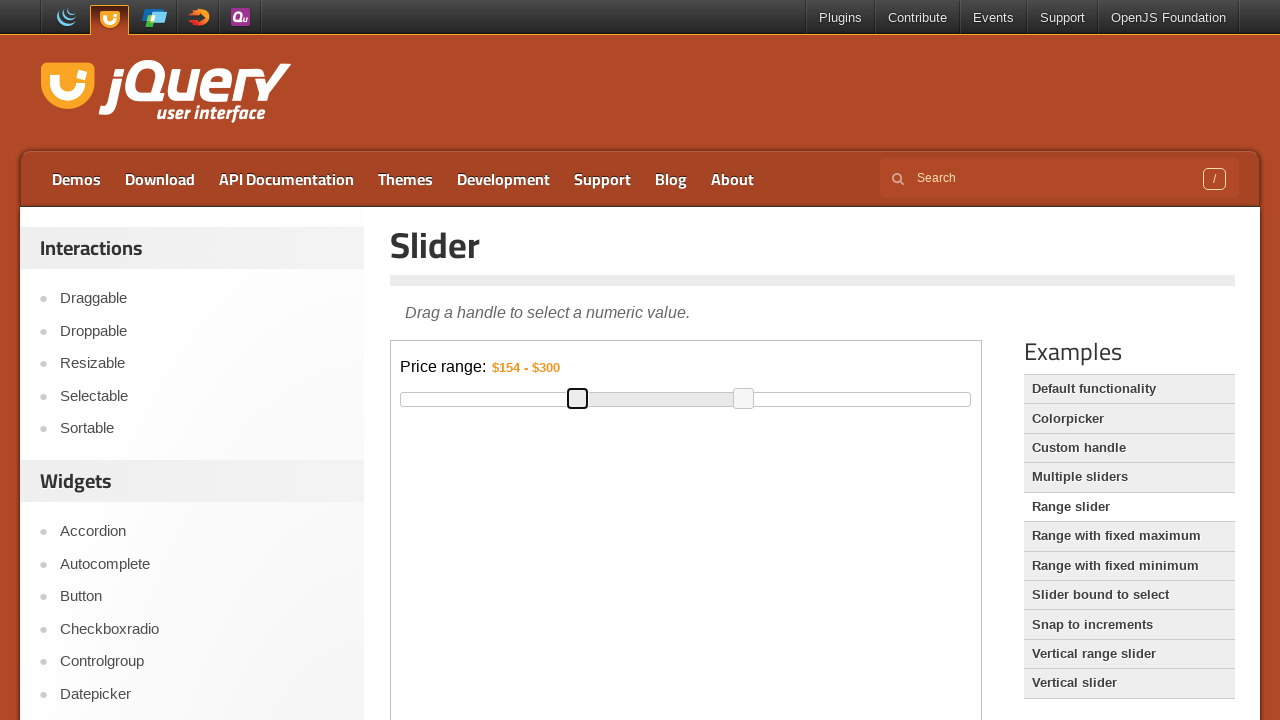

Moved mouse to right slider handle position at (744, 399)
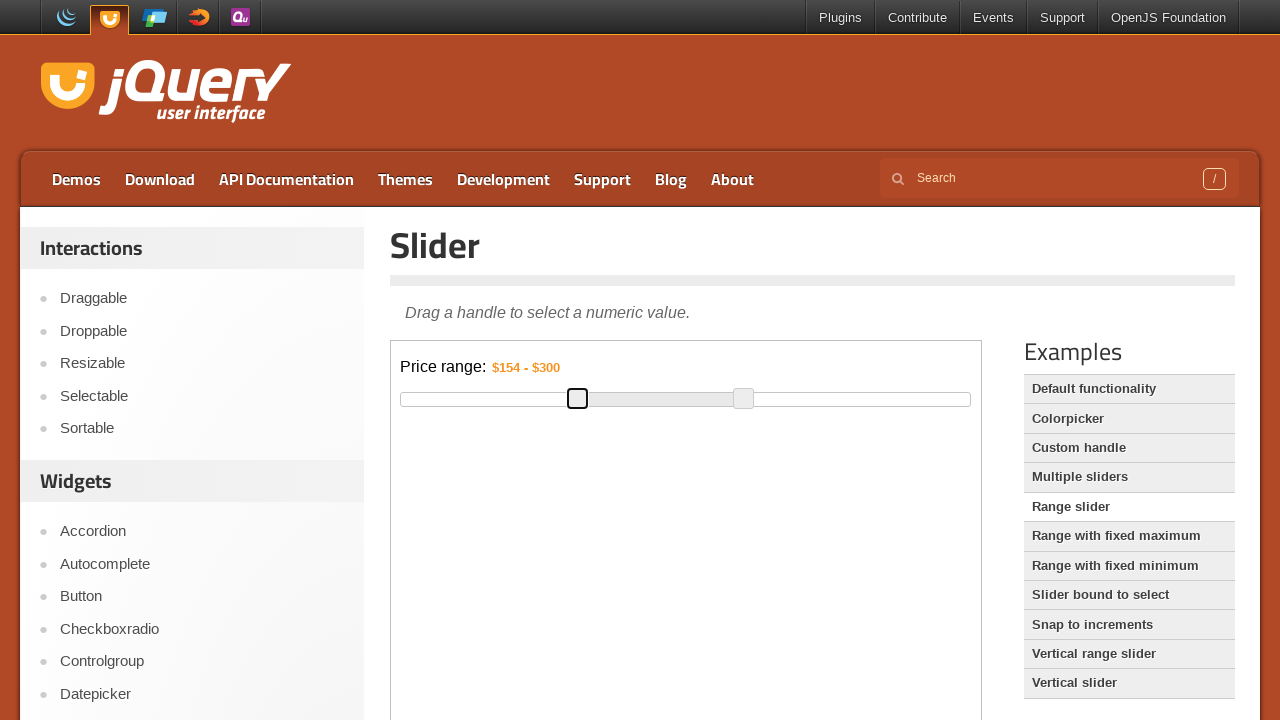

Pressed mouse button down on right handle at (744, 399)
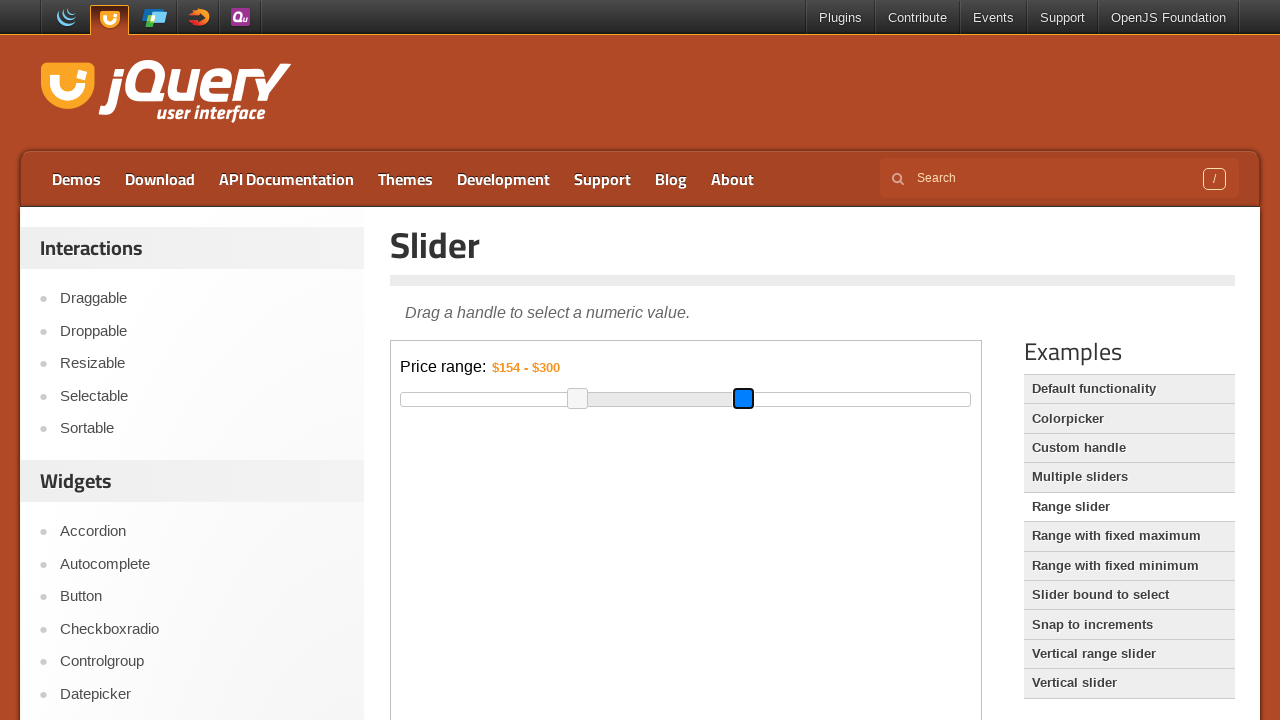

Dragged right handle 20 pixels to the left at (713, 399)
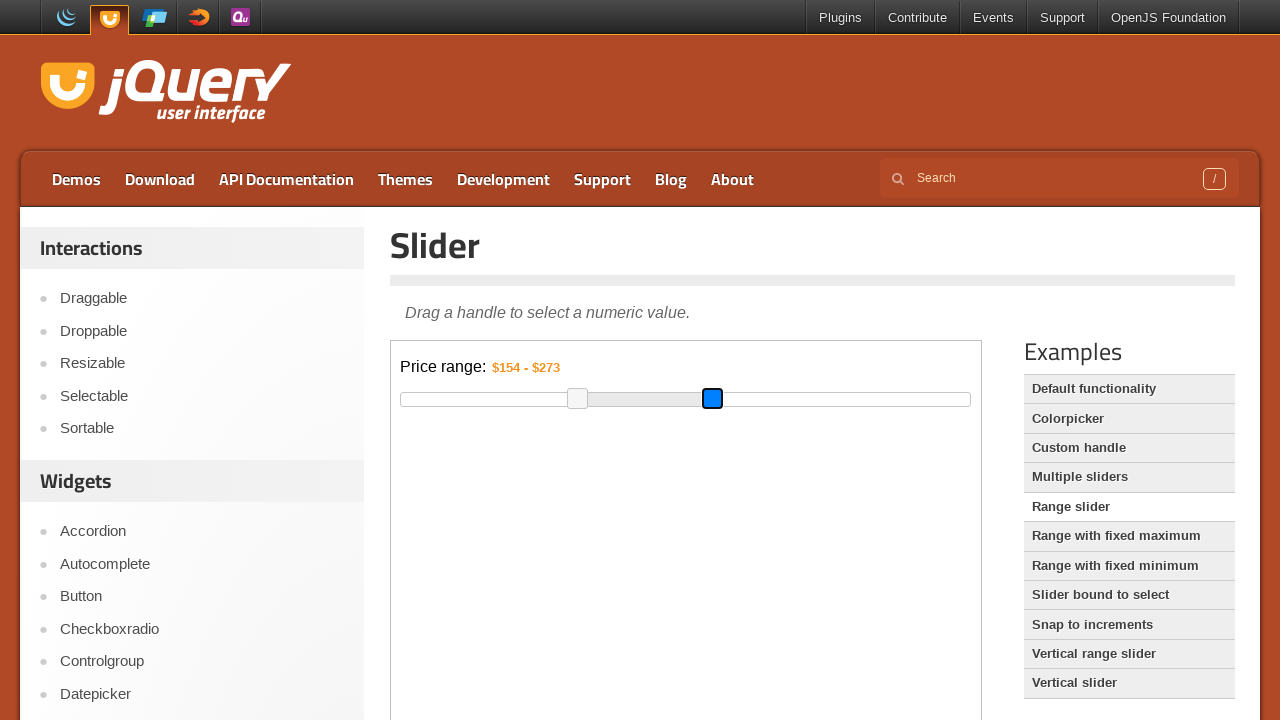

Released mouse button, completed right handle drag at (713, 399)
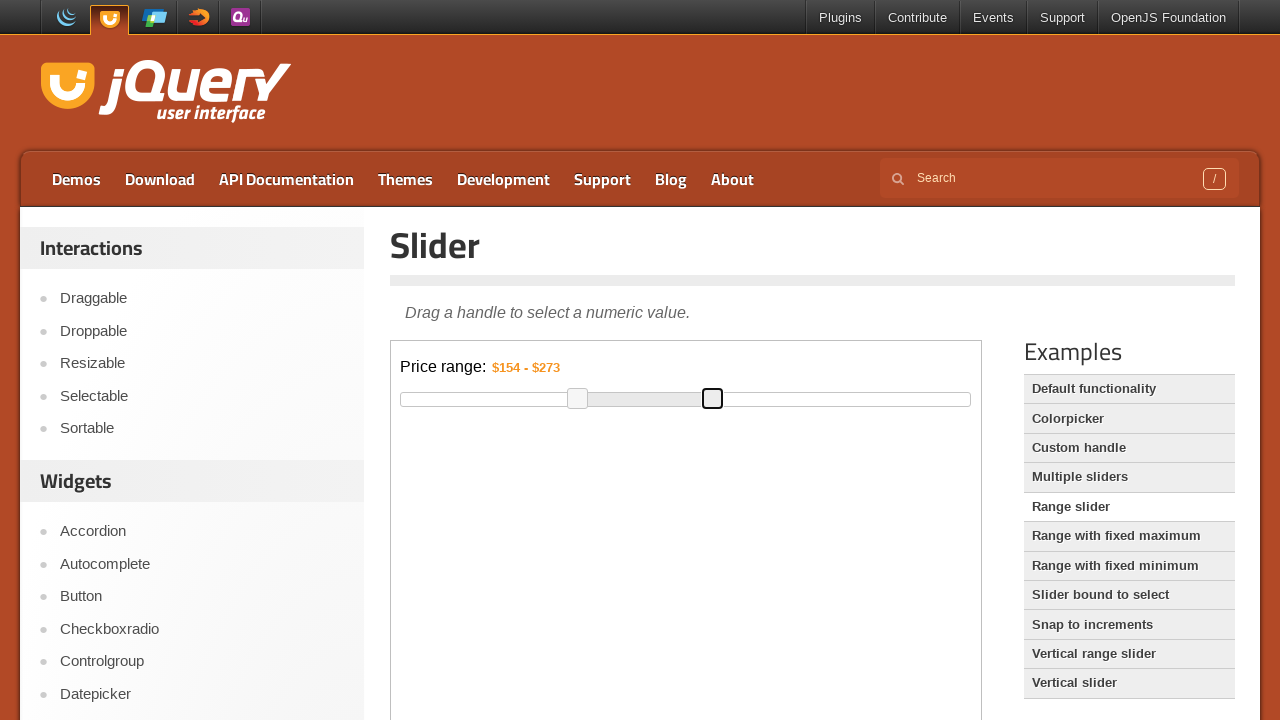

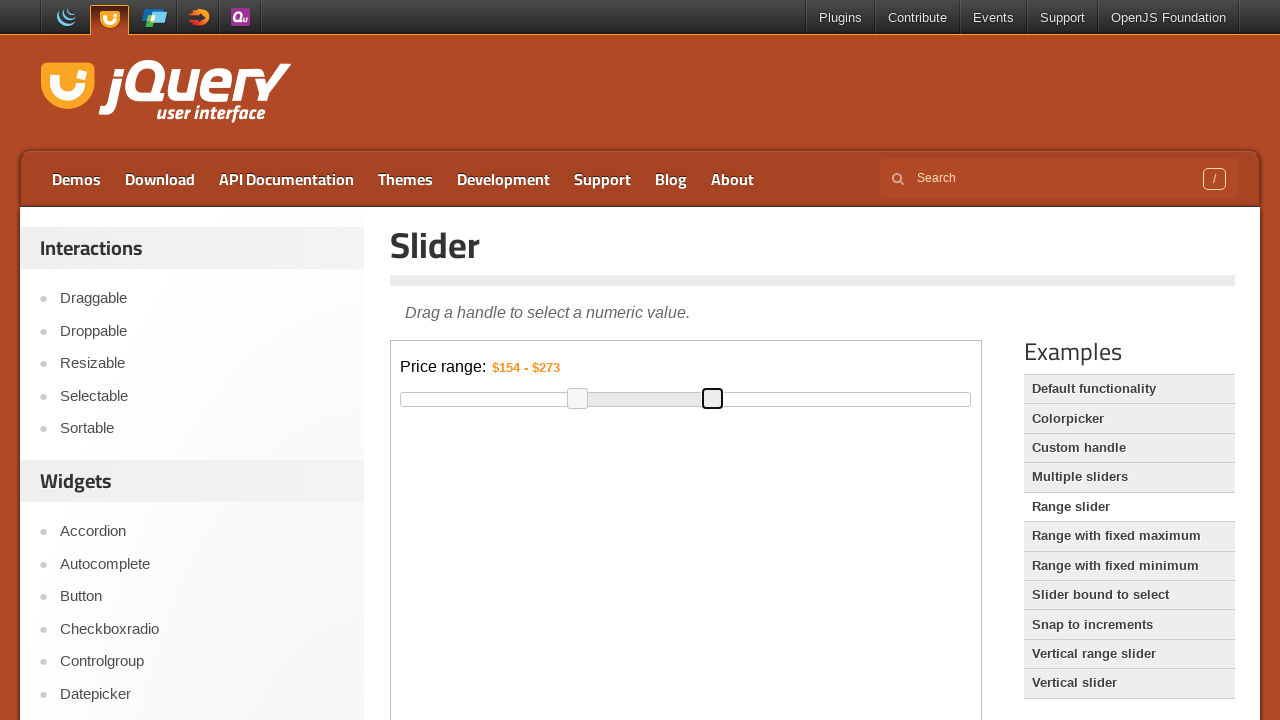